Tests unmarking items as complete by unchecking the checkbox after checking it.

Starting URL: https://demo.playwright.dev/todomvc

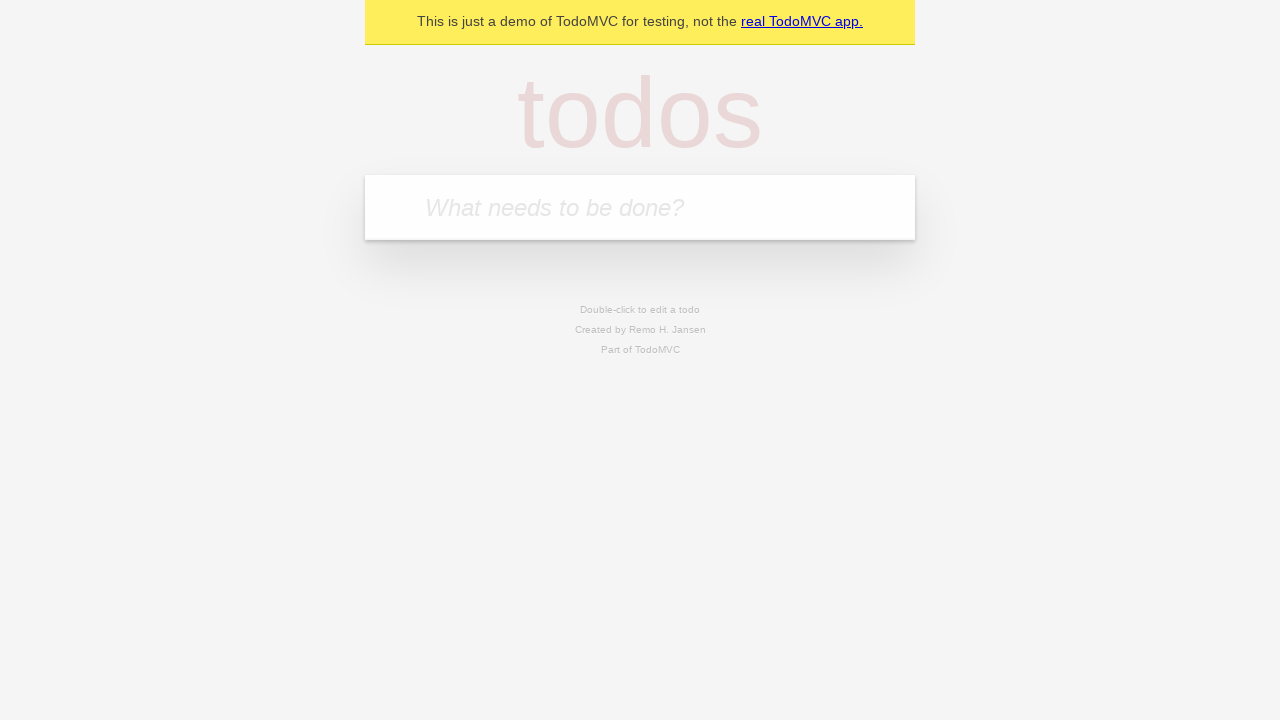

Located the todo input field
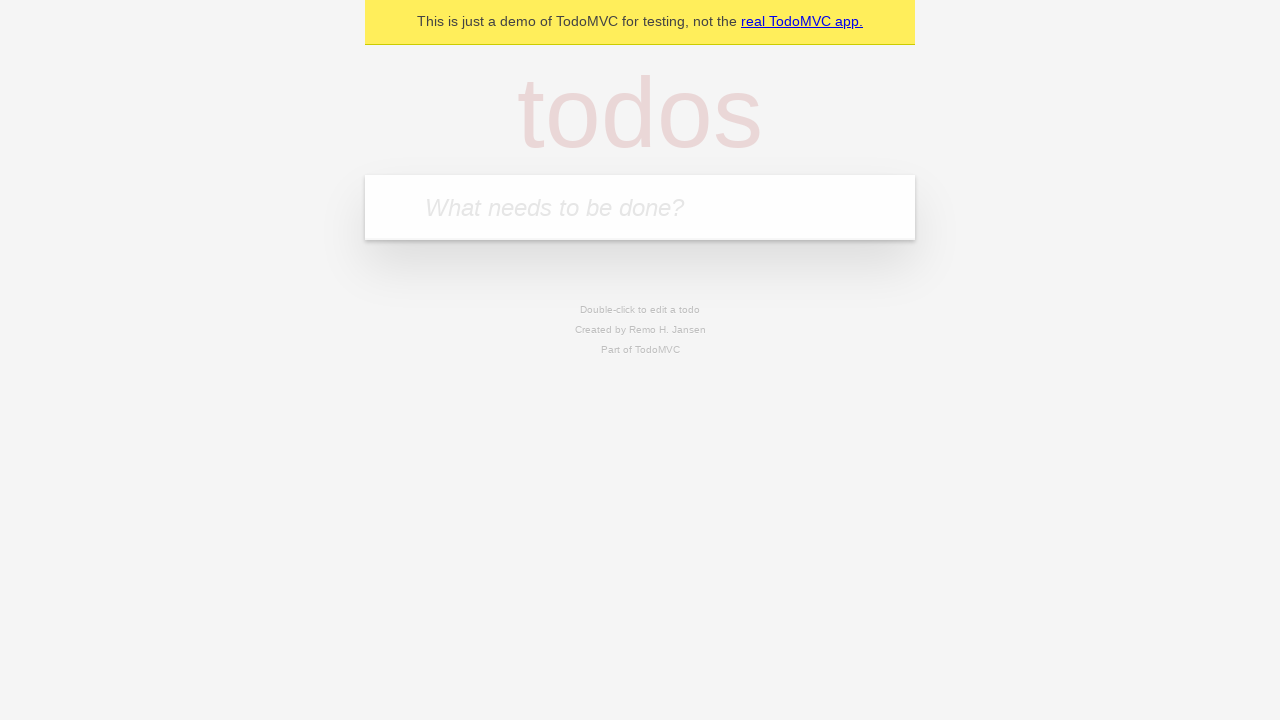

Filled first todo item with 'buy some cheese' on internal:attr=[placeholder="What needs to be done?"i]
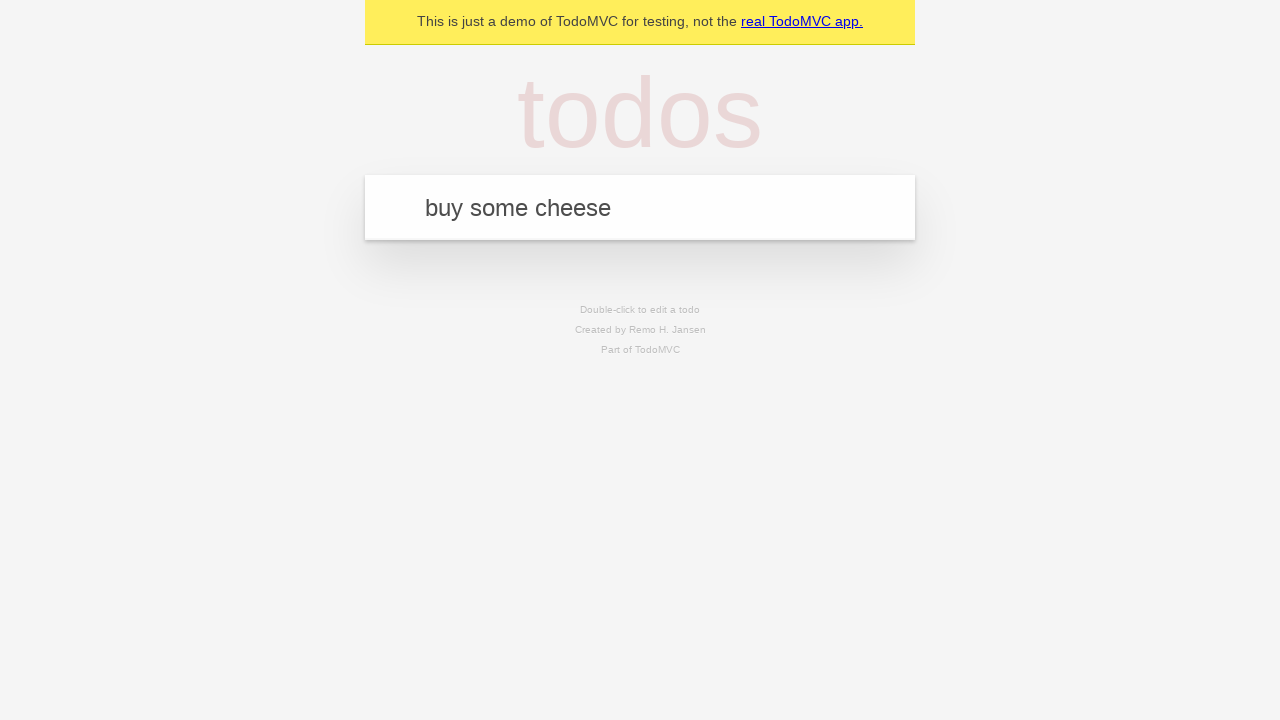

Pressed Enter to create first todo item on internal:attr=[placeholder="What needs to be done?"i]
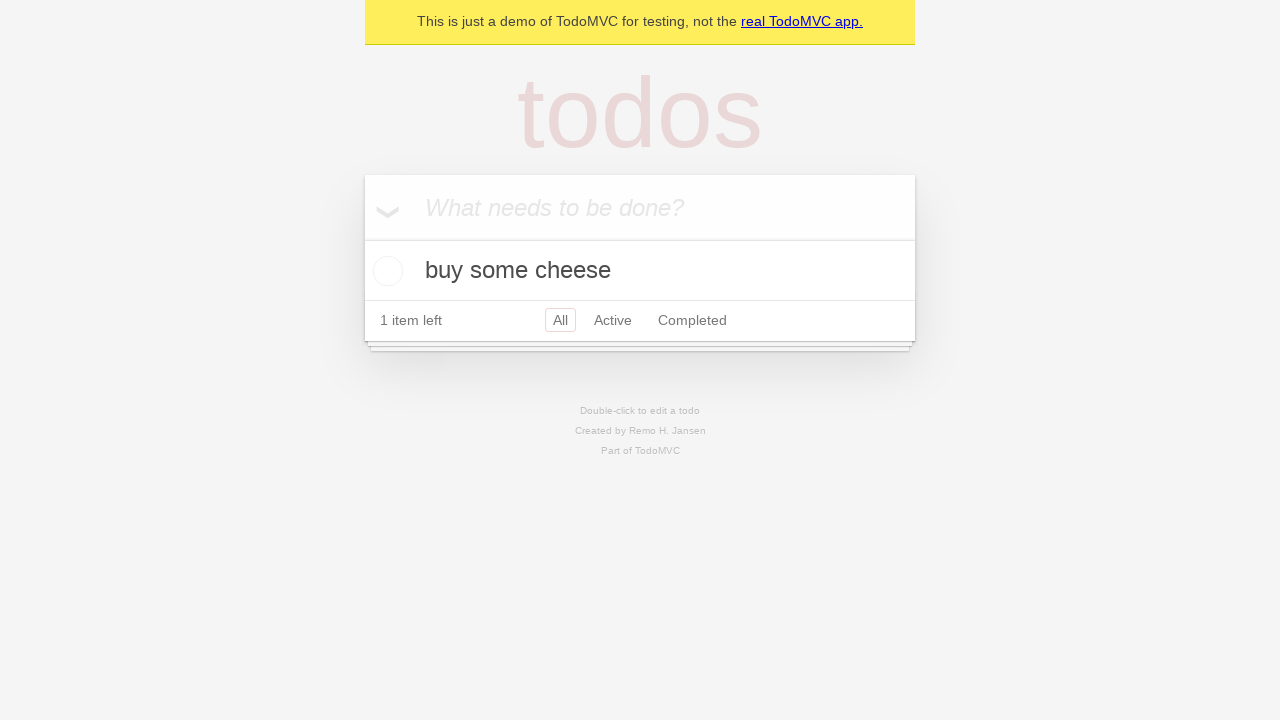

Filled second todo item with 'feed the cat' on internal:attr=[placeholder="What needs to be done?"i]
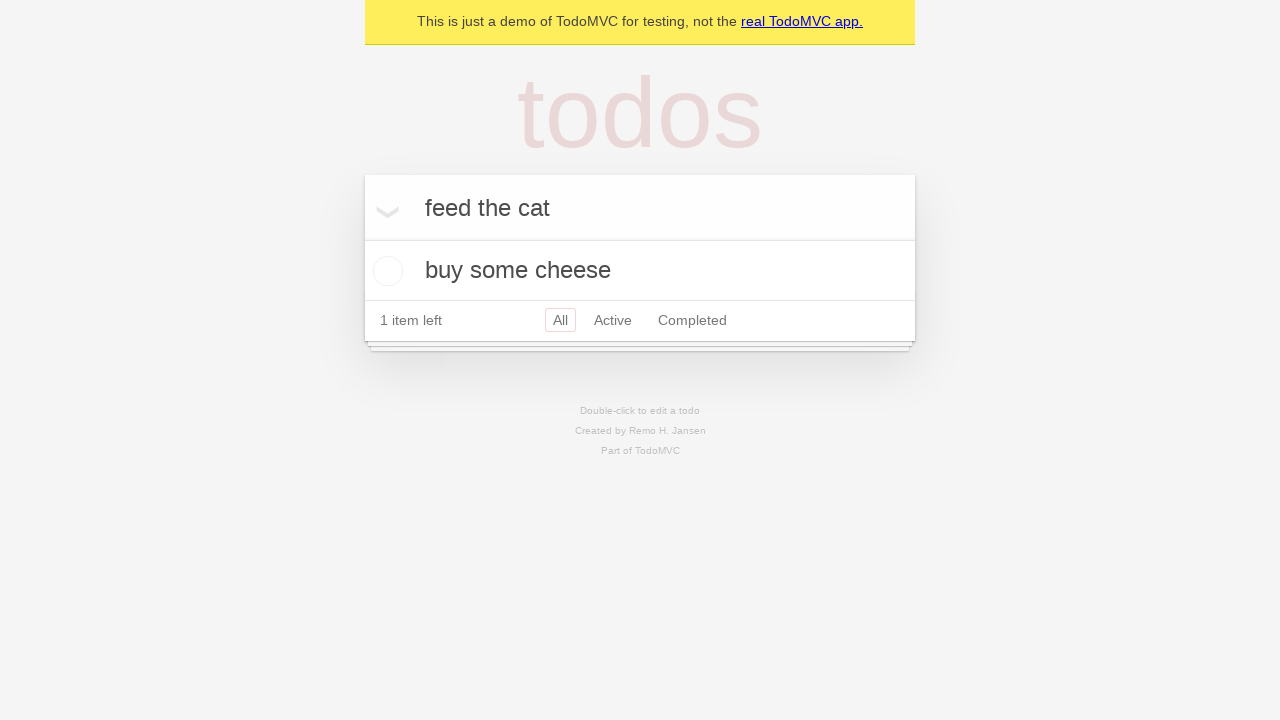

Pressed Enter to create second todo item on internal:attr=[placeholder="What needs to be done?"i]
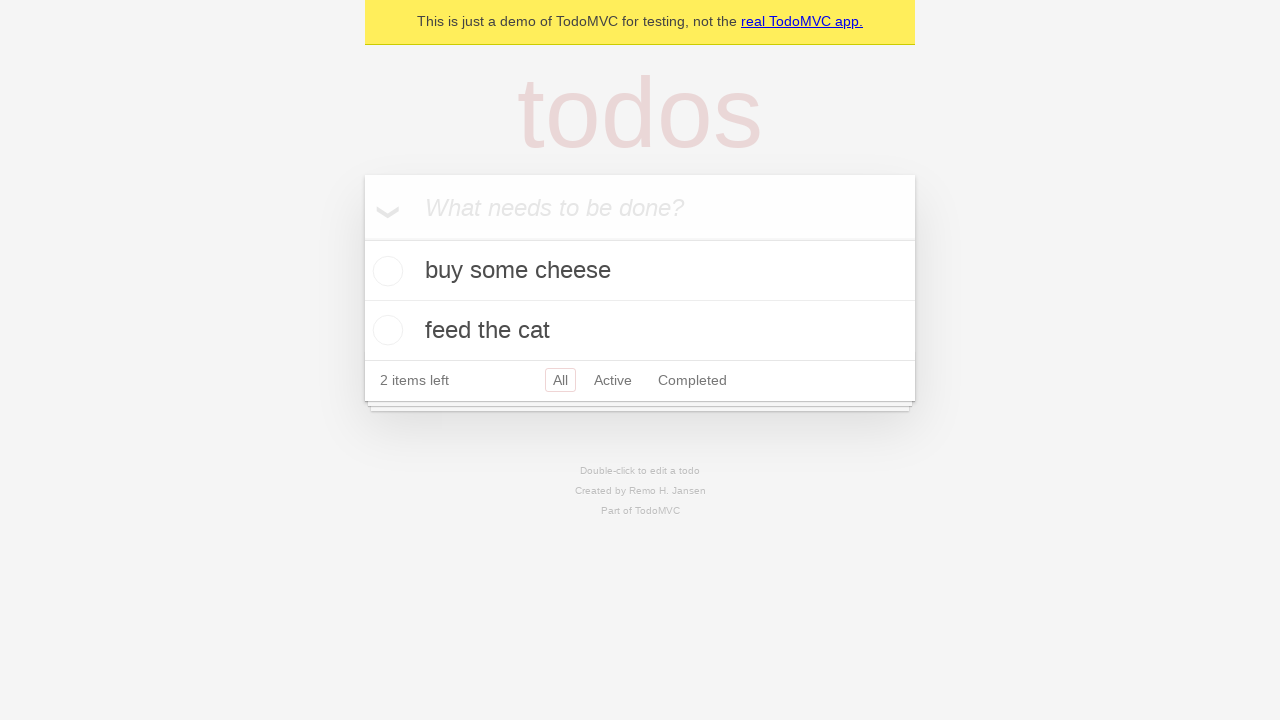

Located the first todo item
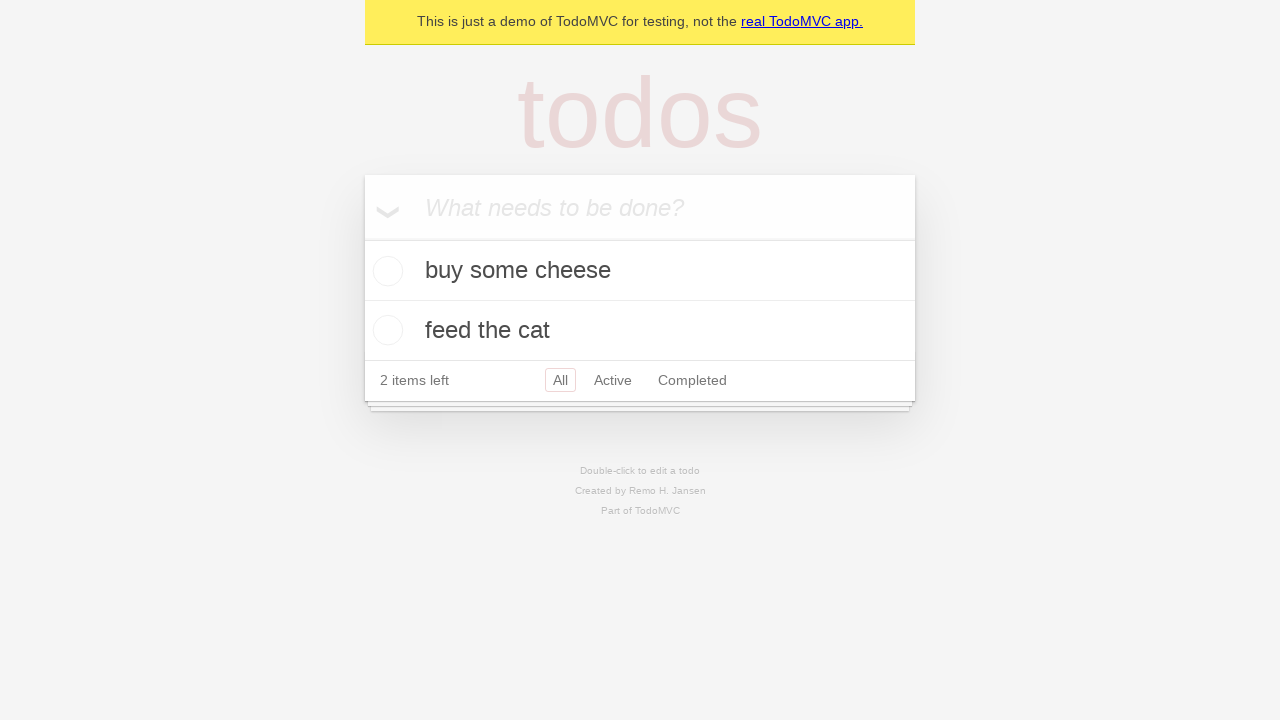

Checked the checkbox for the first todo item at (385, 271) on internal:testid=[data-testid="todo-item"s] >> nth=0 >> internal:role=checkbox
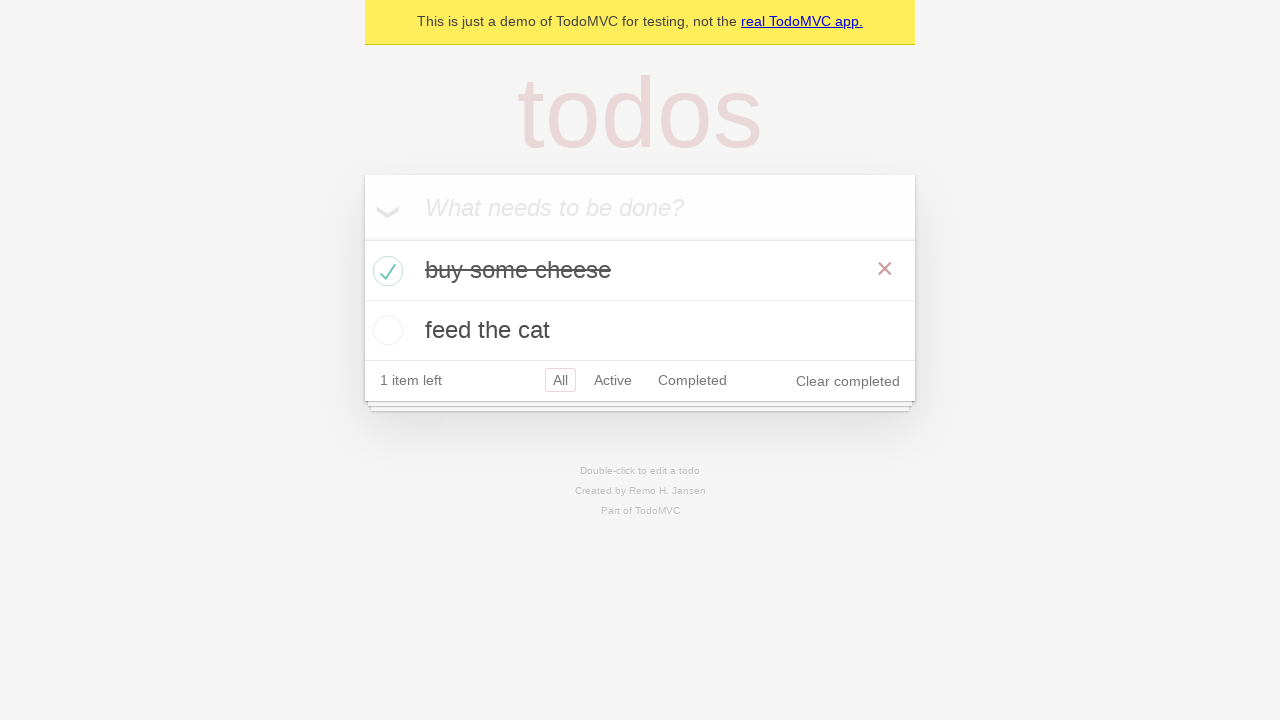

Unchecked the checkbox to mark the first todo item as incomplete at (385, 271) on internal:testid=[data-testid="todo-item"s] >> nth=0 >> internal:role=checkbox
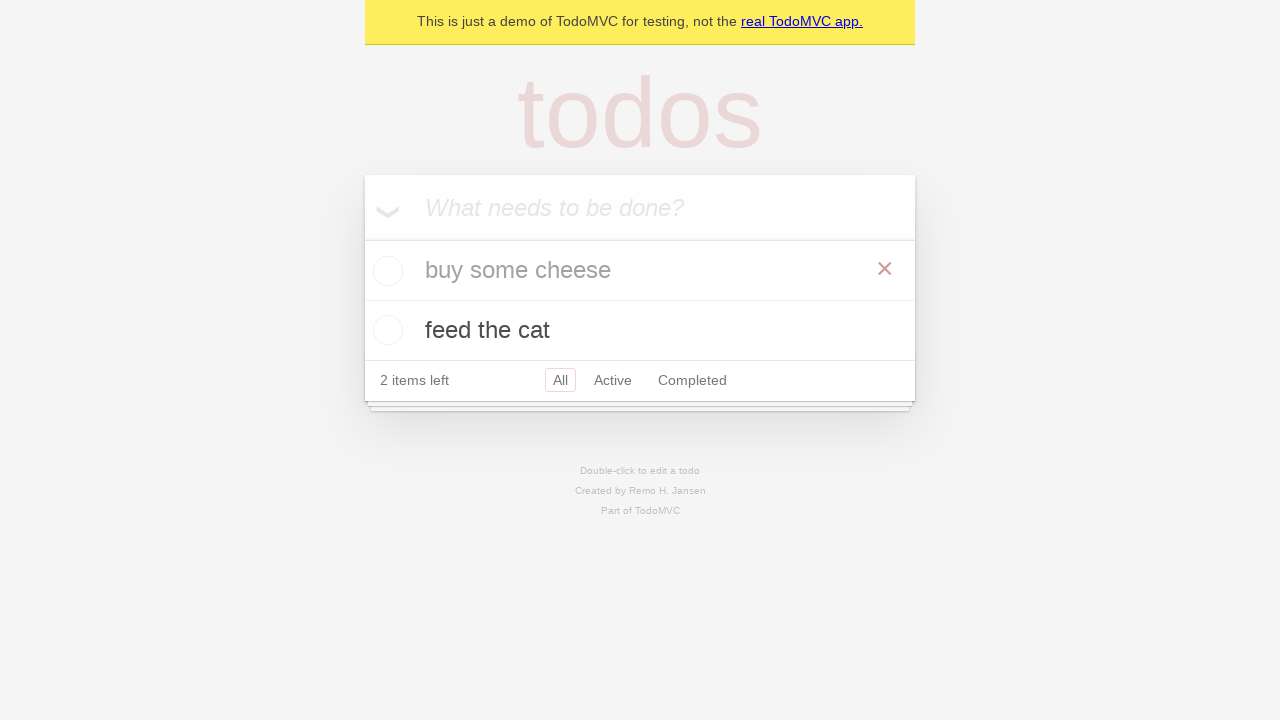

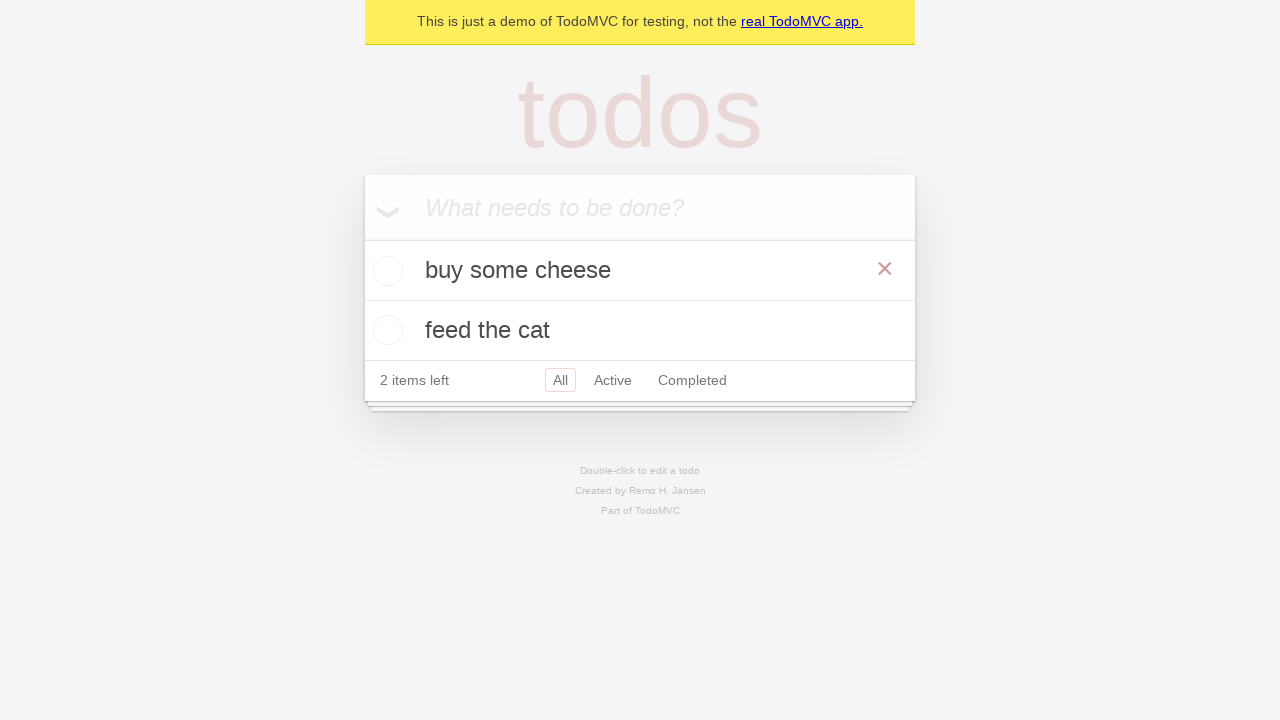